Tests a CSV form filling workflow by clicking on the CSV button and filling out a registration form with name, surname, and email fields multiple times, then clicking the register button.

Starting URL: https://paulocoliveira.github.io/mypages/plugins/index.html

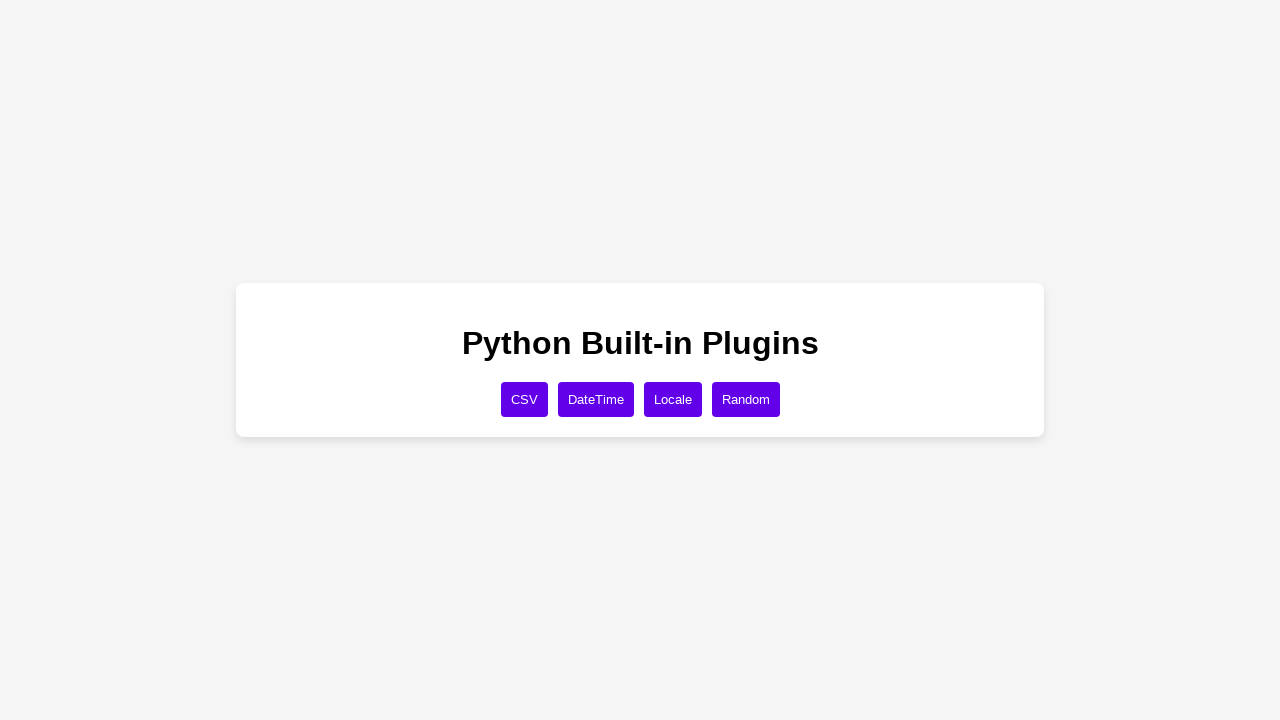

Clicked CSV button to open the form at (524, 399) on xpath=//button[text()='CSV']
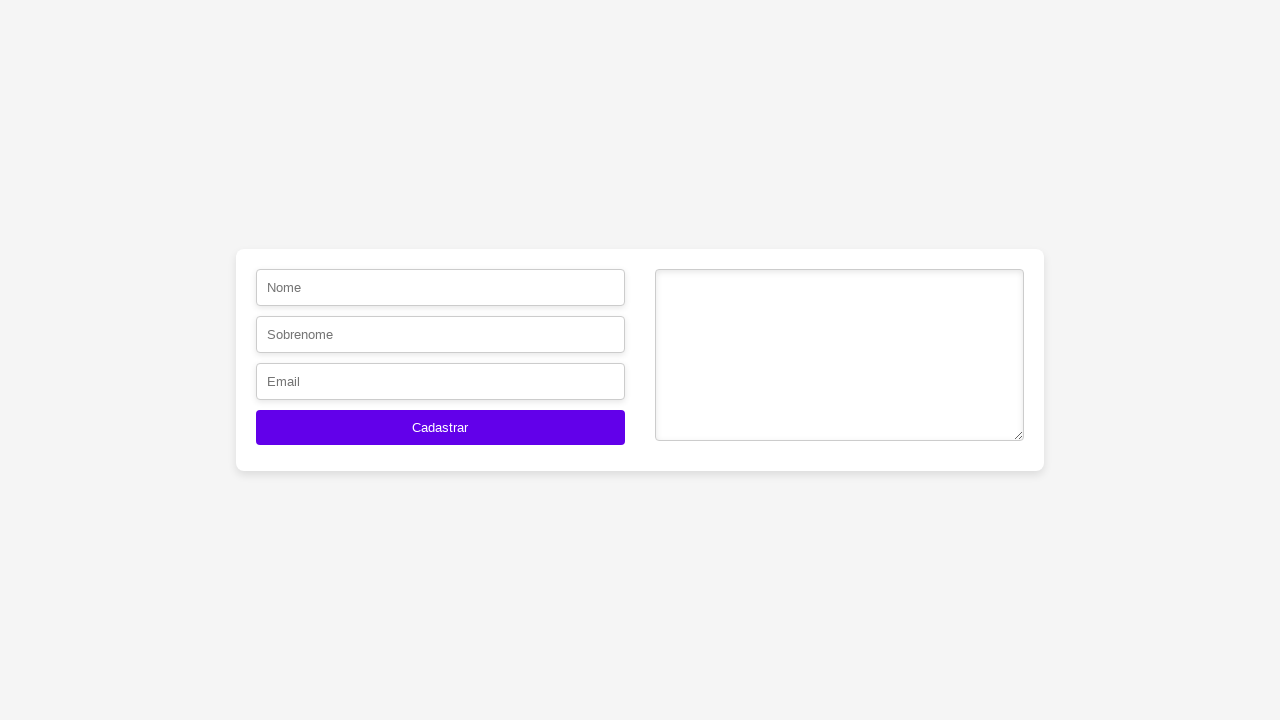

Filled name field with 'Carlos' on #nome
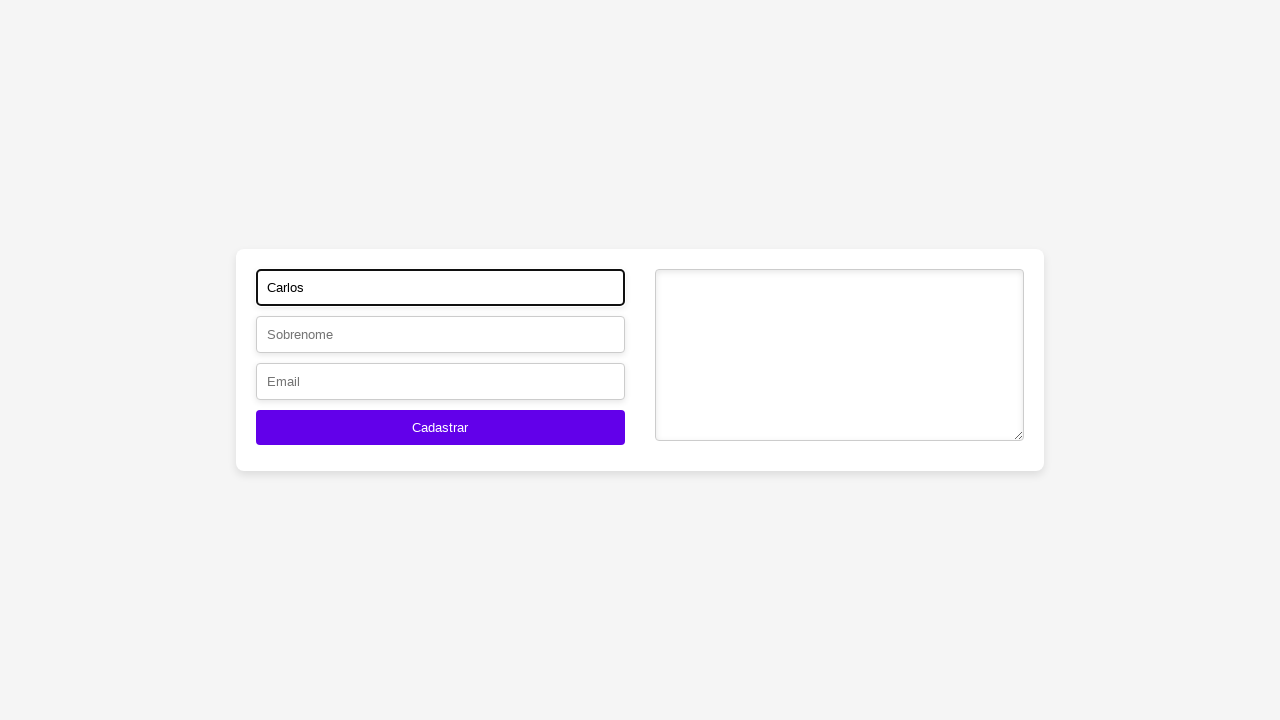

Filled surname field with 'Silva' on #sobrenome
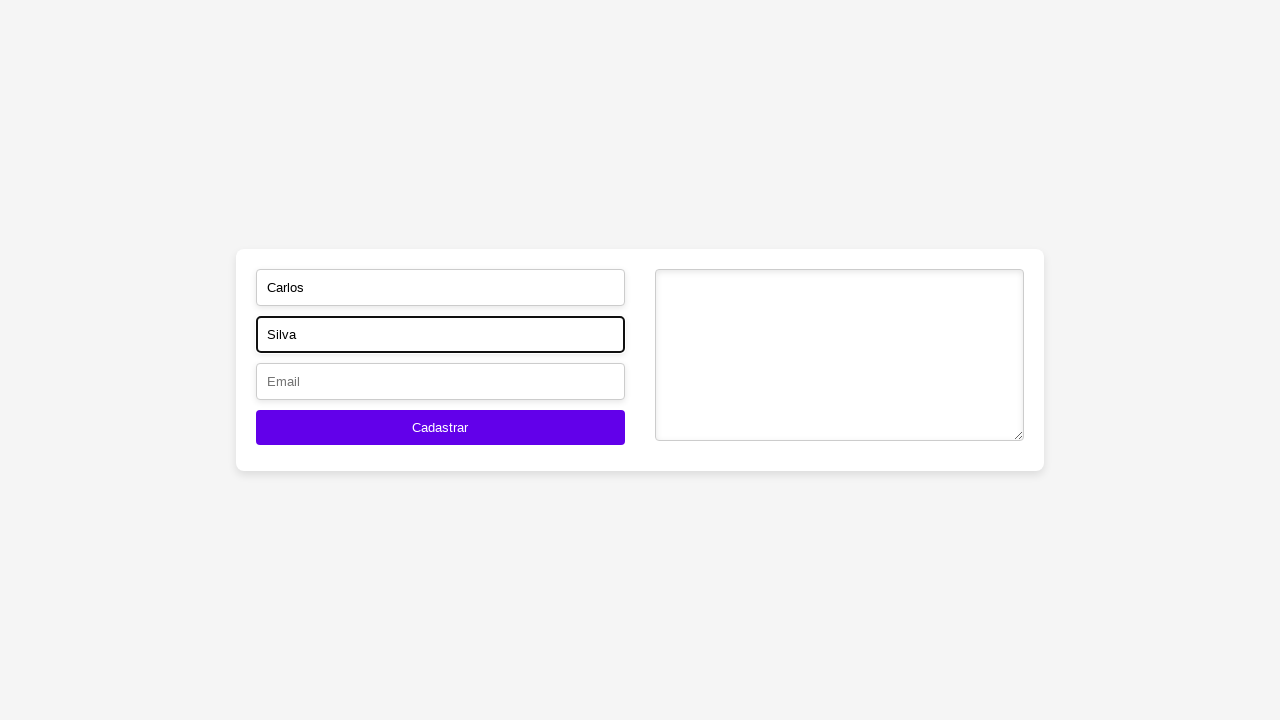

Filled email field with 'carlos.silva@example.com' on #email
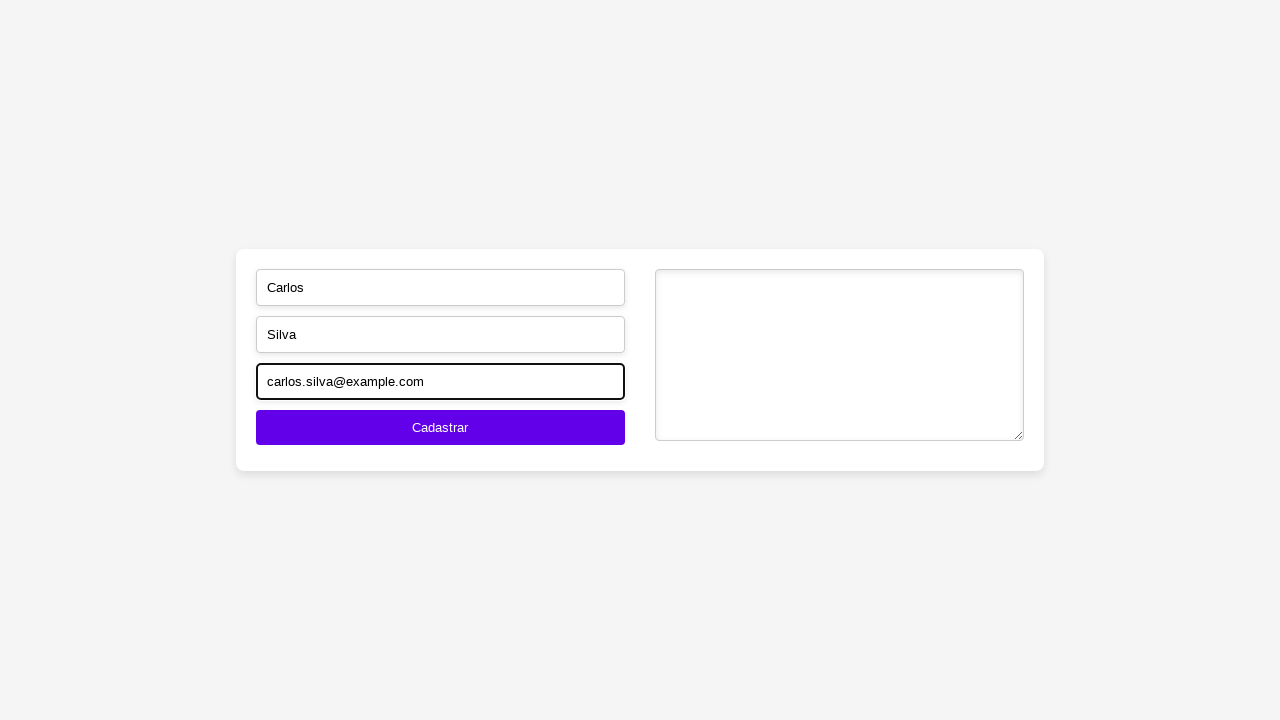

Clicked register button for user Carlos Silva at (440, 428) on xpath=//button[text()='Cadastrar']
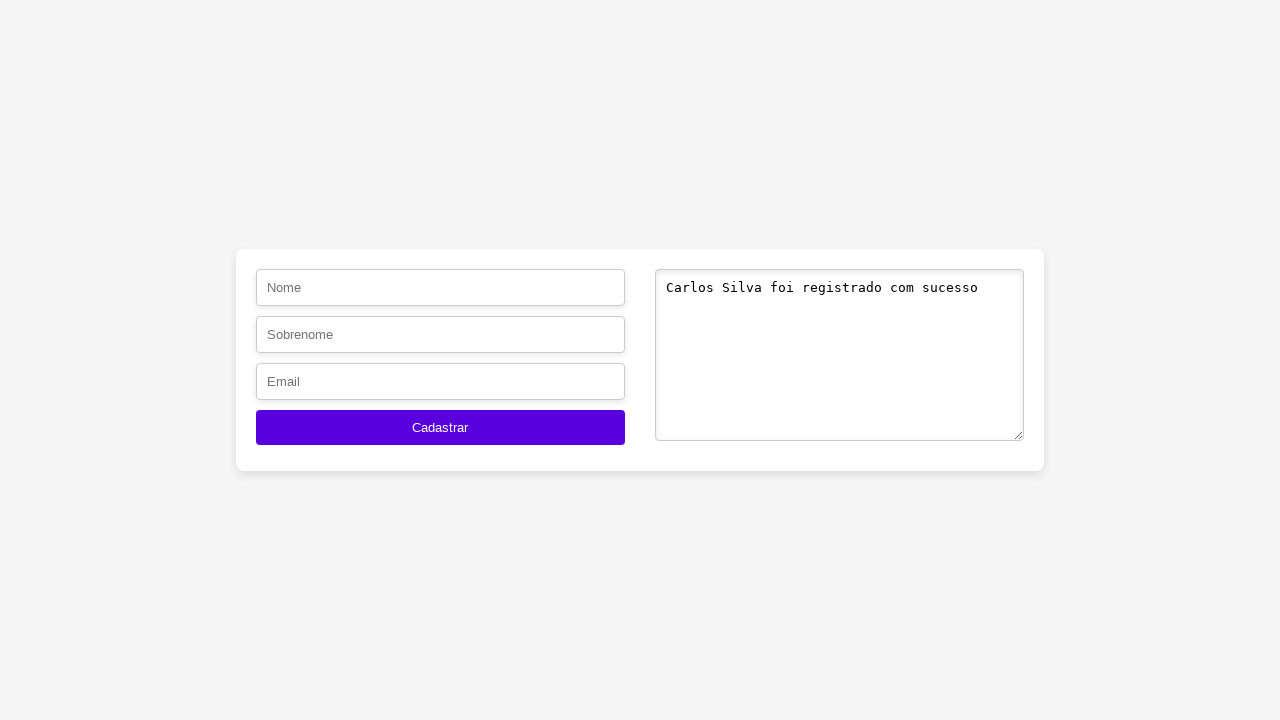

Waited for form processing
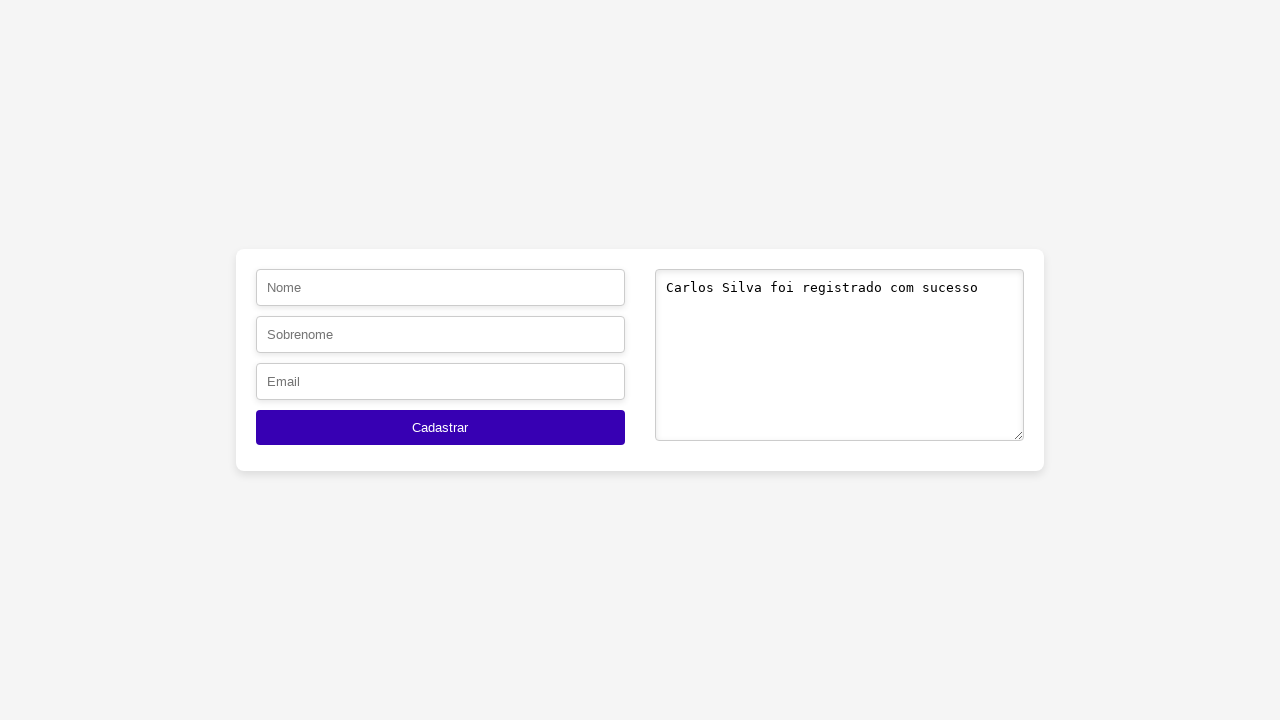

Filled name field with 'Maria' on #nome
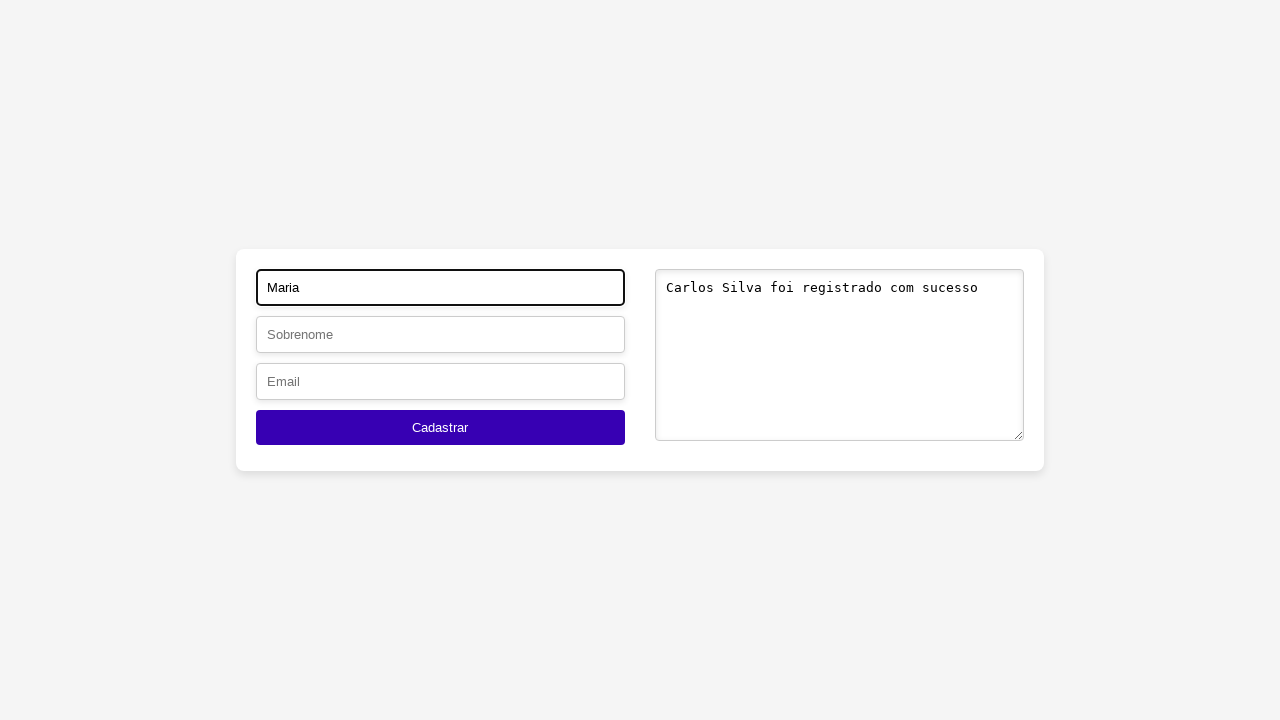

Filled surname field with 'Santos' on #sobrenome
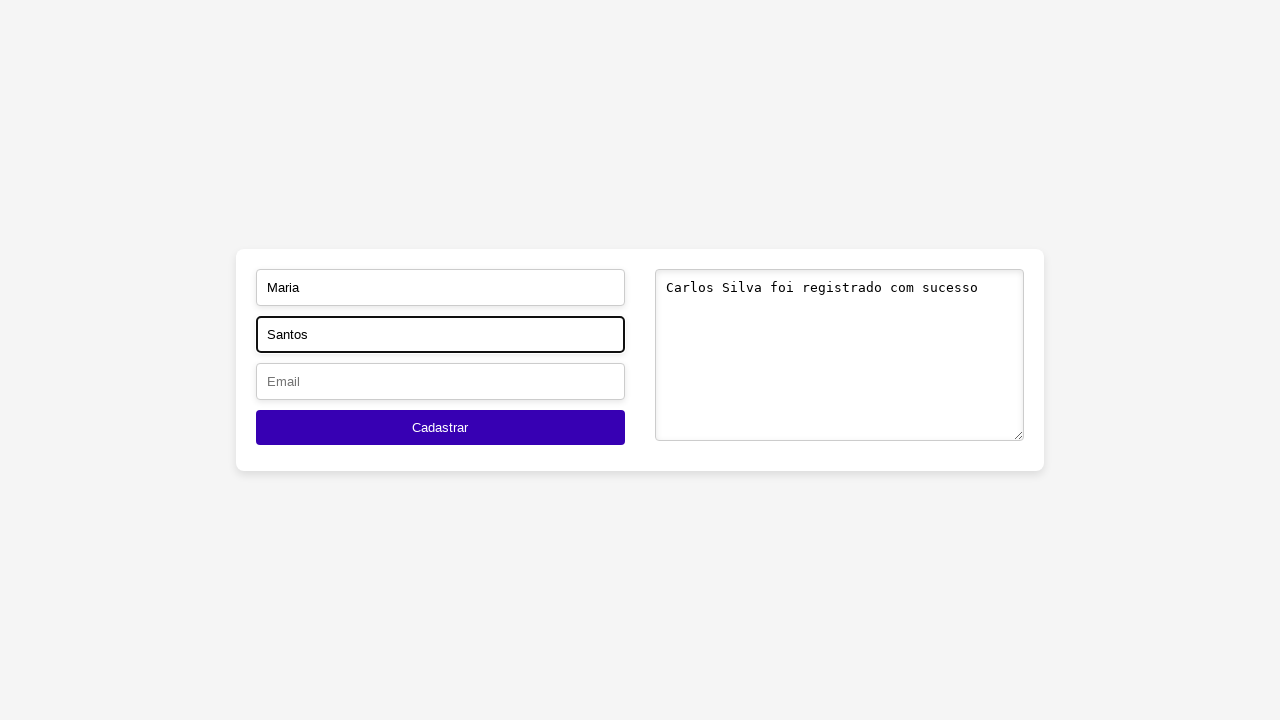

Filled email field with 'maria.santos@example.com' on #email
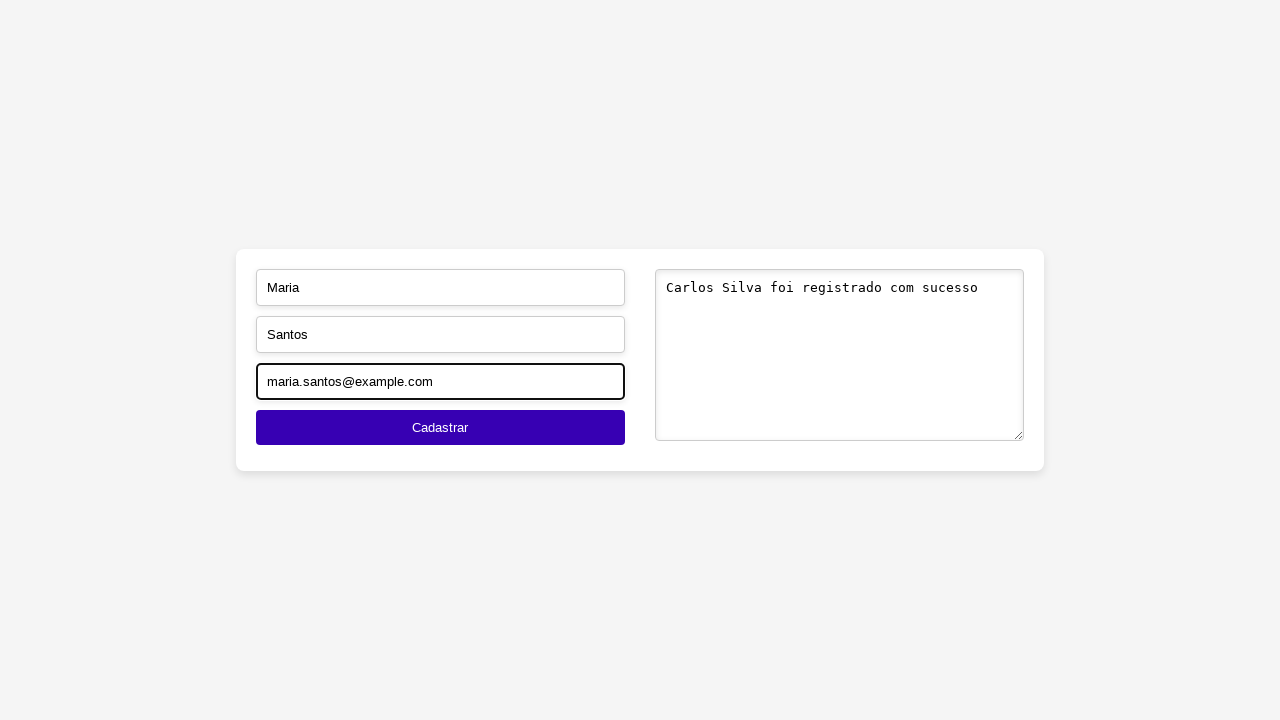

Clicked register button for user Maria Santos at (440, 428) on xpath=//button[text()='Cadastrar']
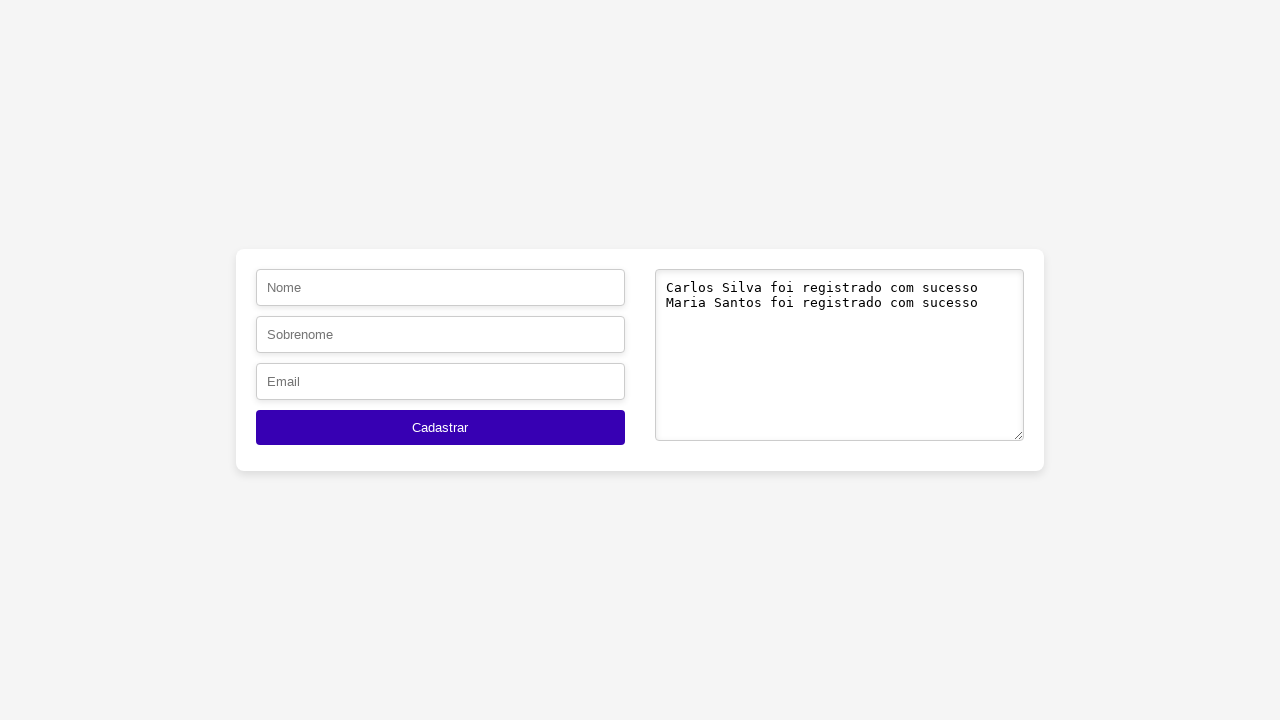

Waited for form processing
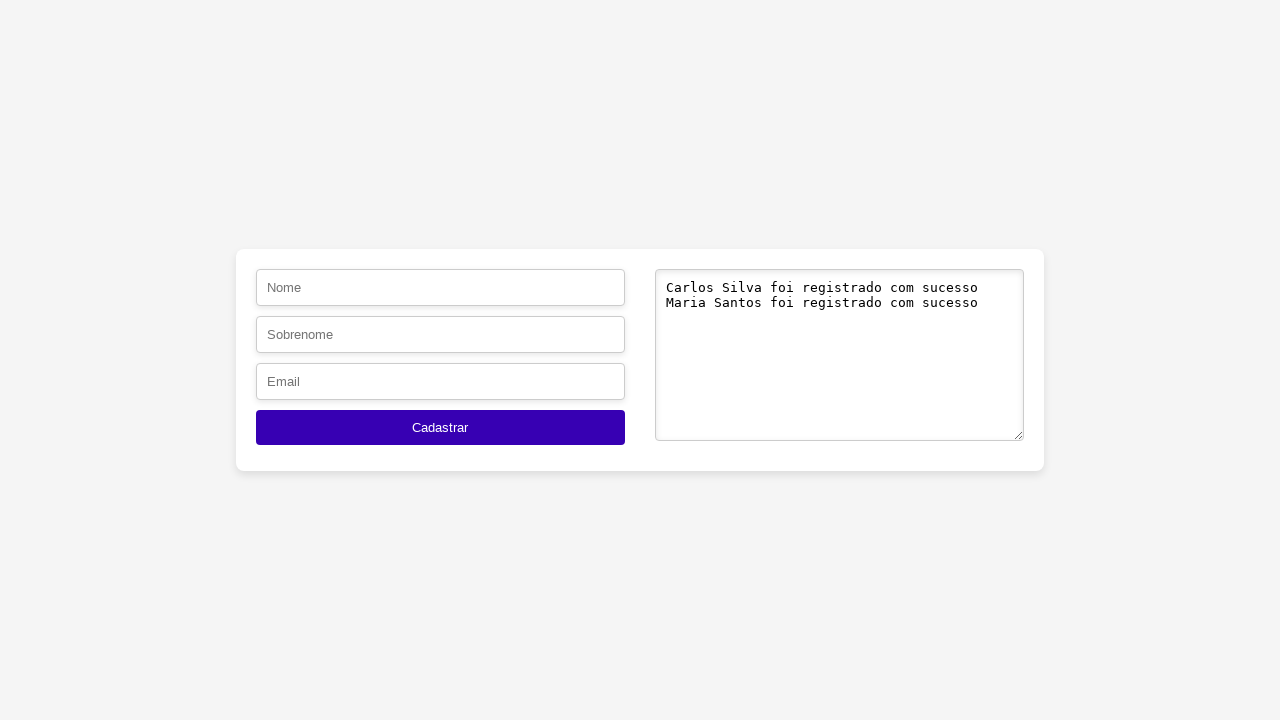

Filled name field with 'João' on #nome
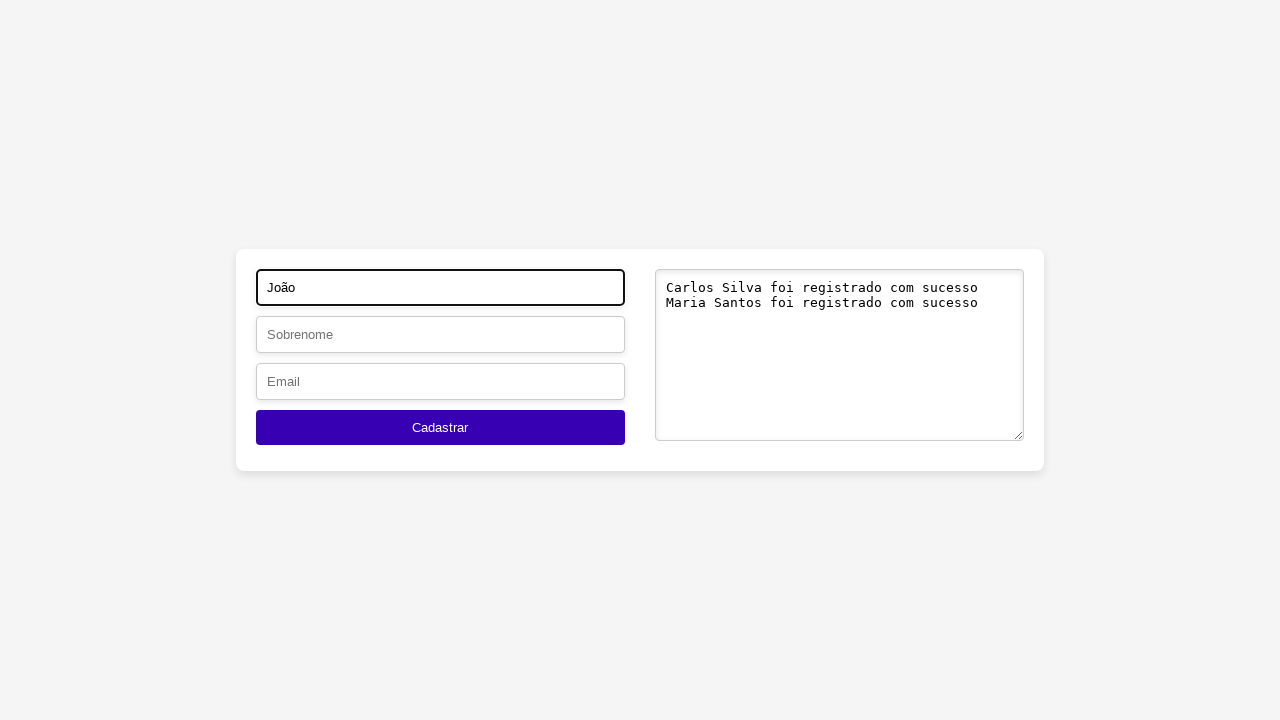

Filled surname field with 'Oliveira' on #sobrenome
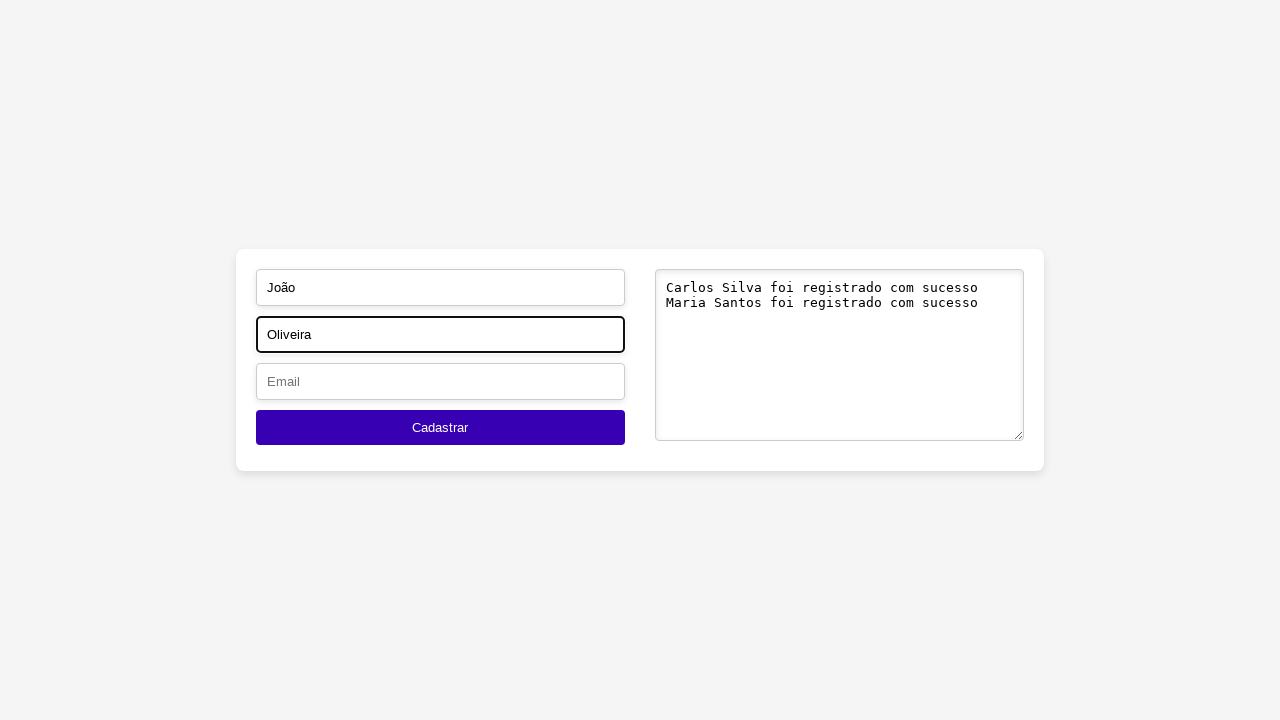

Filled email field with 'joao.oliveira@example.com' on #email
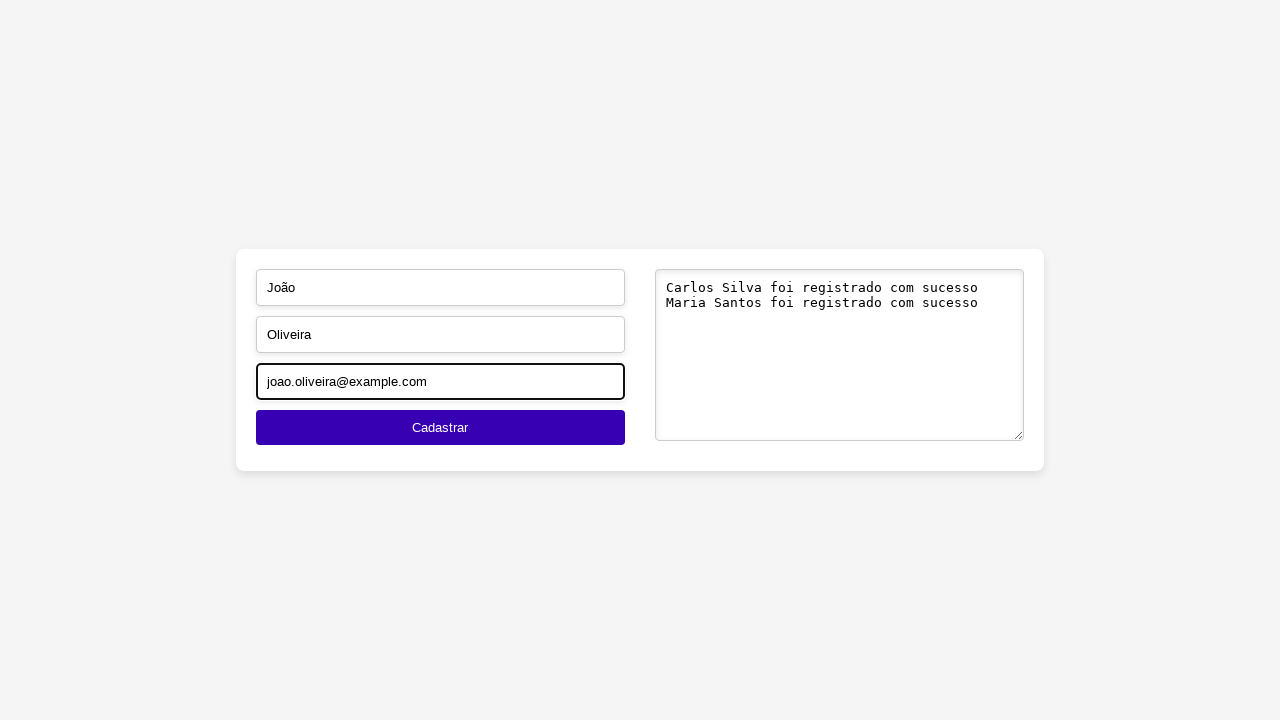

Clicked register button for user João Oliveira at (440, 428) on xpath=//button[text()='Cadastrar']
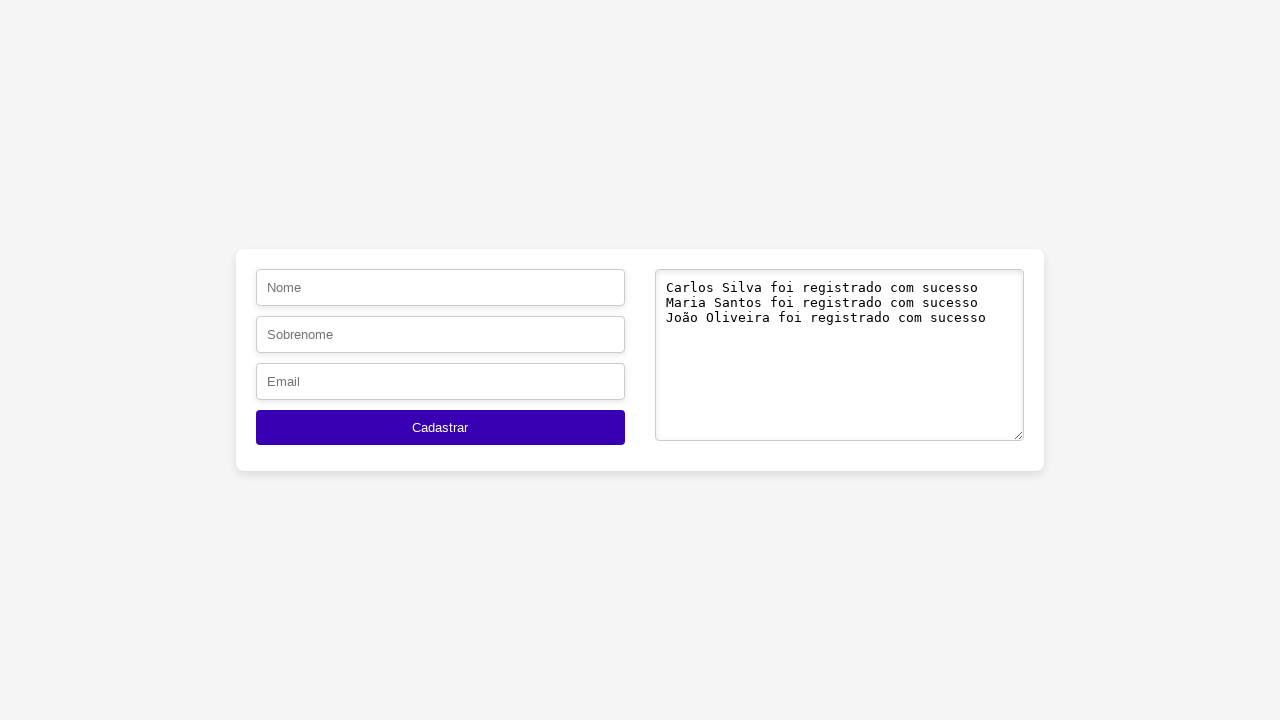

Waited for form processing
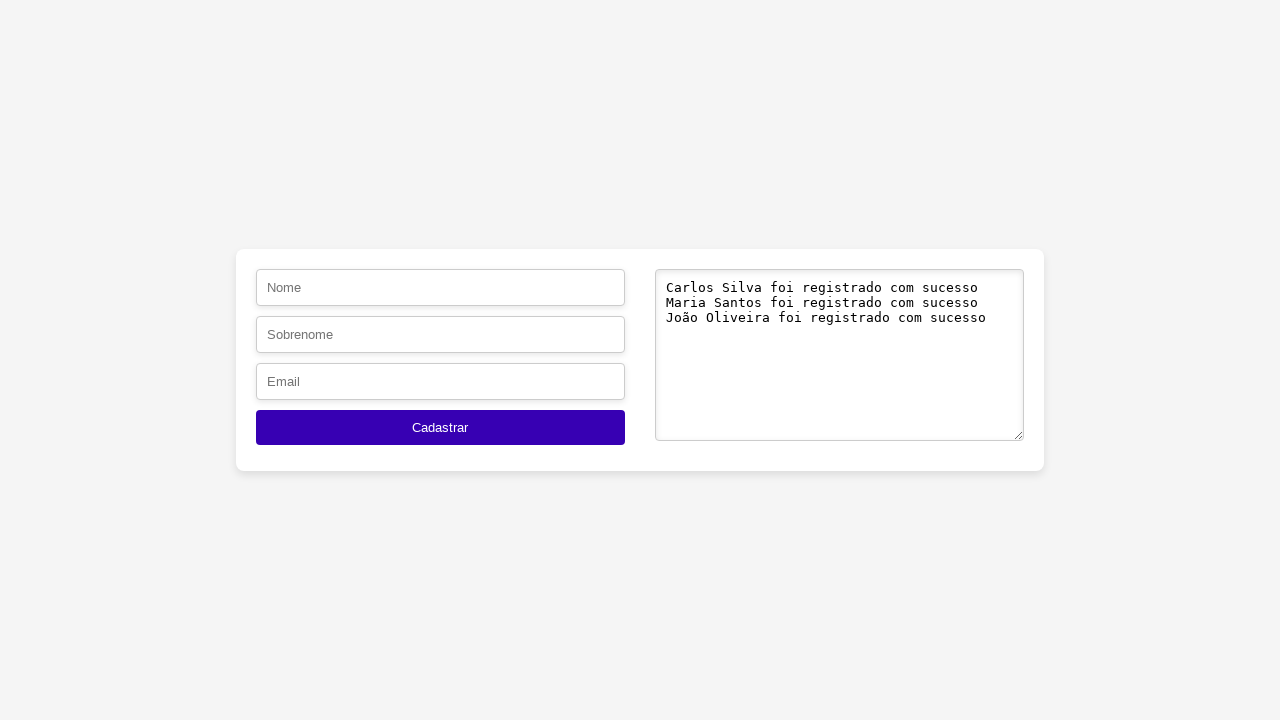

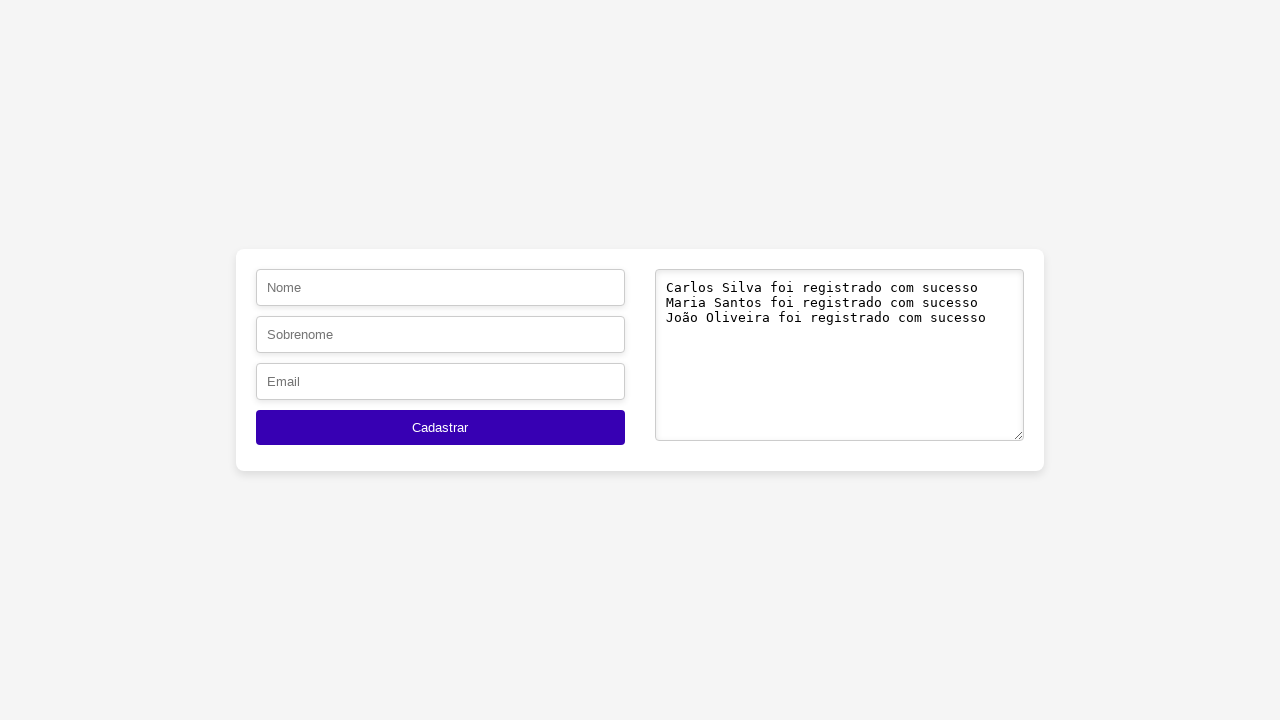